Tests radio button selection by clicking each gender option and verifying selection

Starting URL: https://ultimateqa.com/simple-html-elements-for-automation/

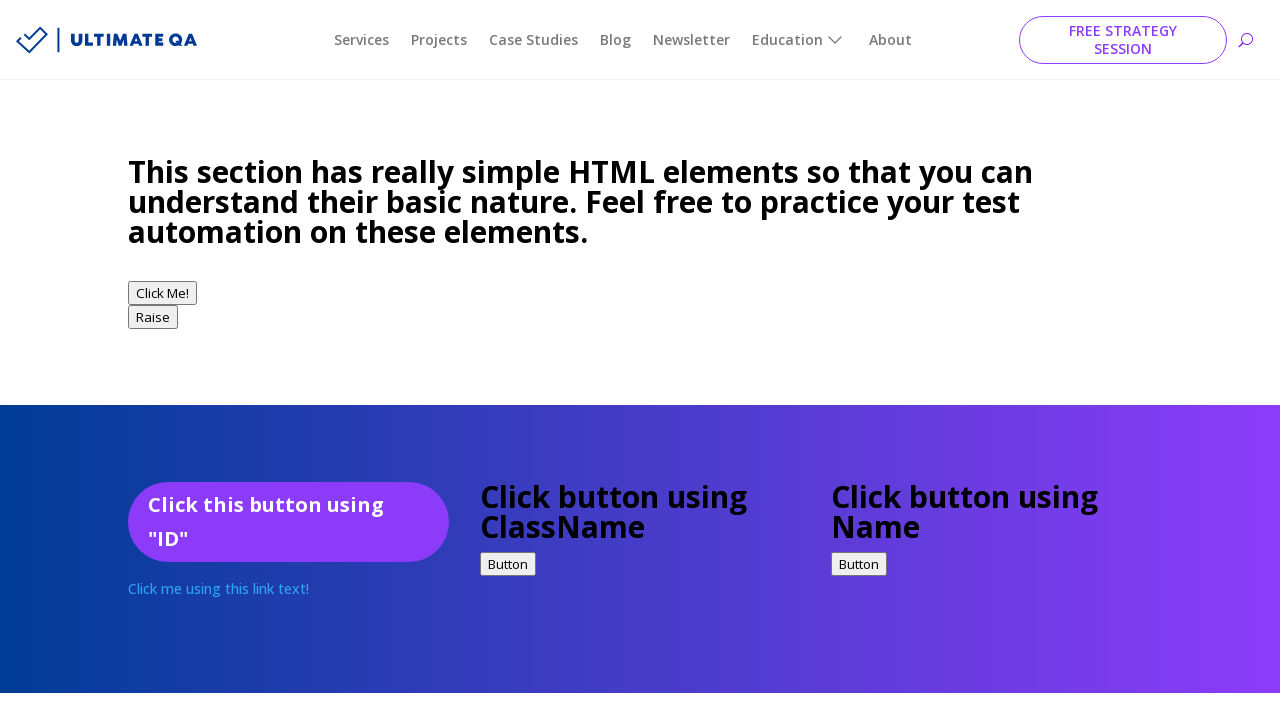

Located all radio buttons with name 'gender'
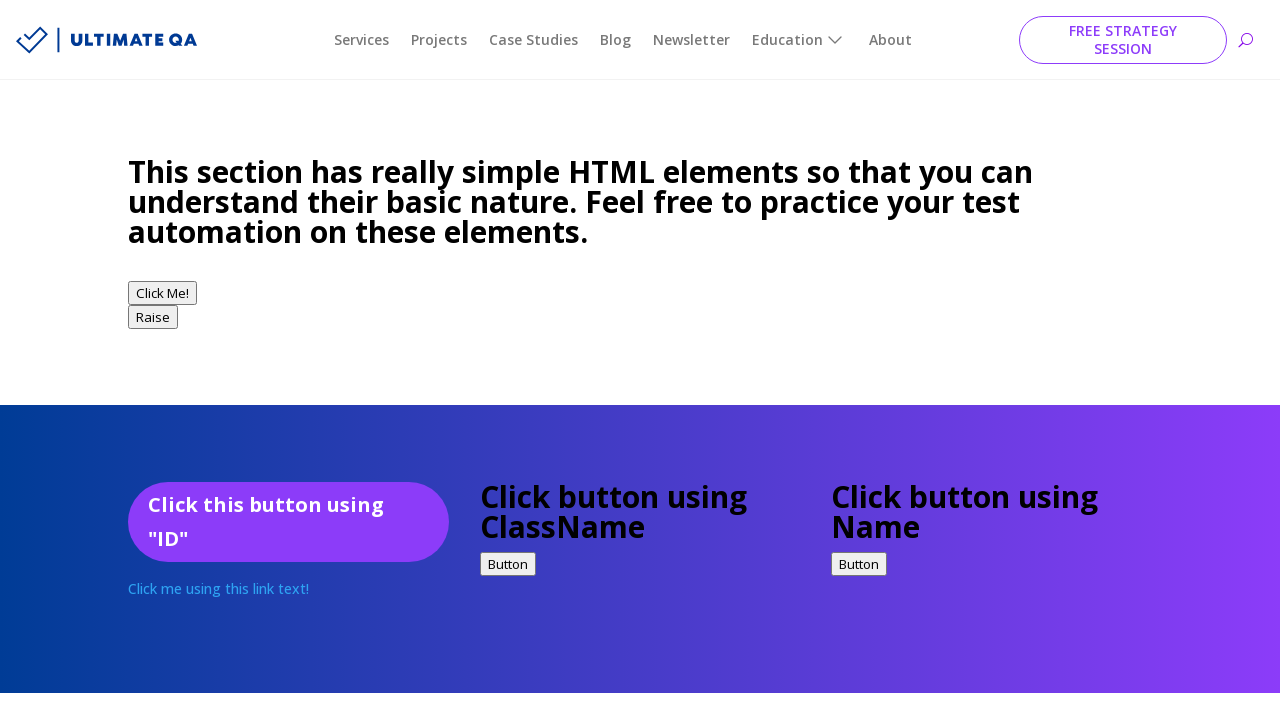

Verified that 3 gender radio buttons are present
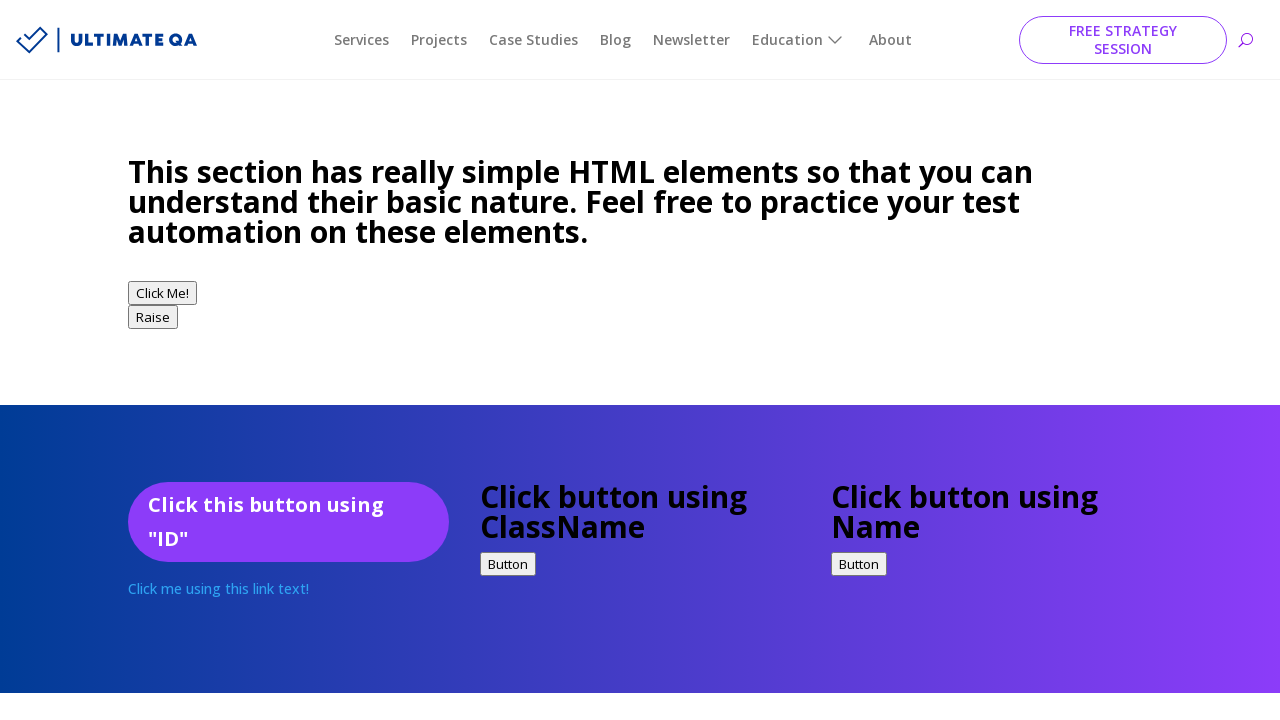

Retrieved type attribute for radio button with value 'male'
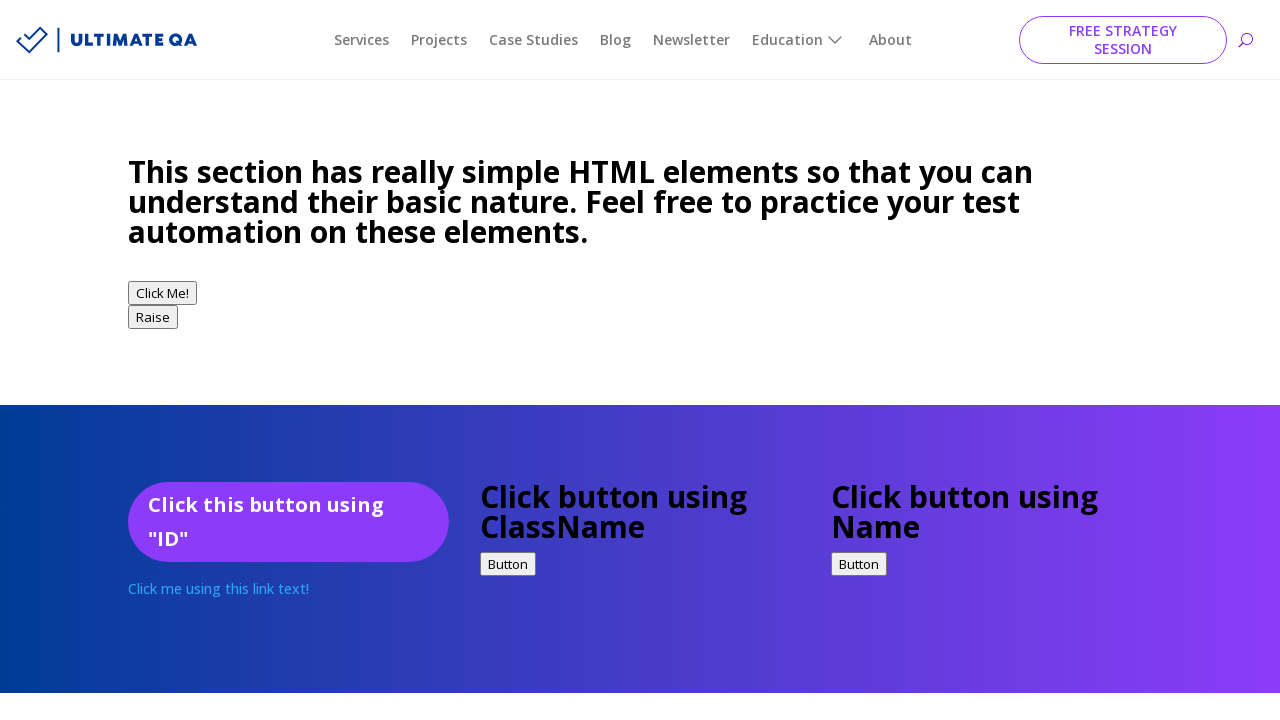

Clicked gender radio button with value 'male' at (140, 360) on input[name='gender'] >> nth=0
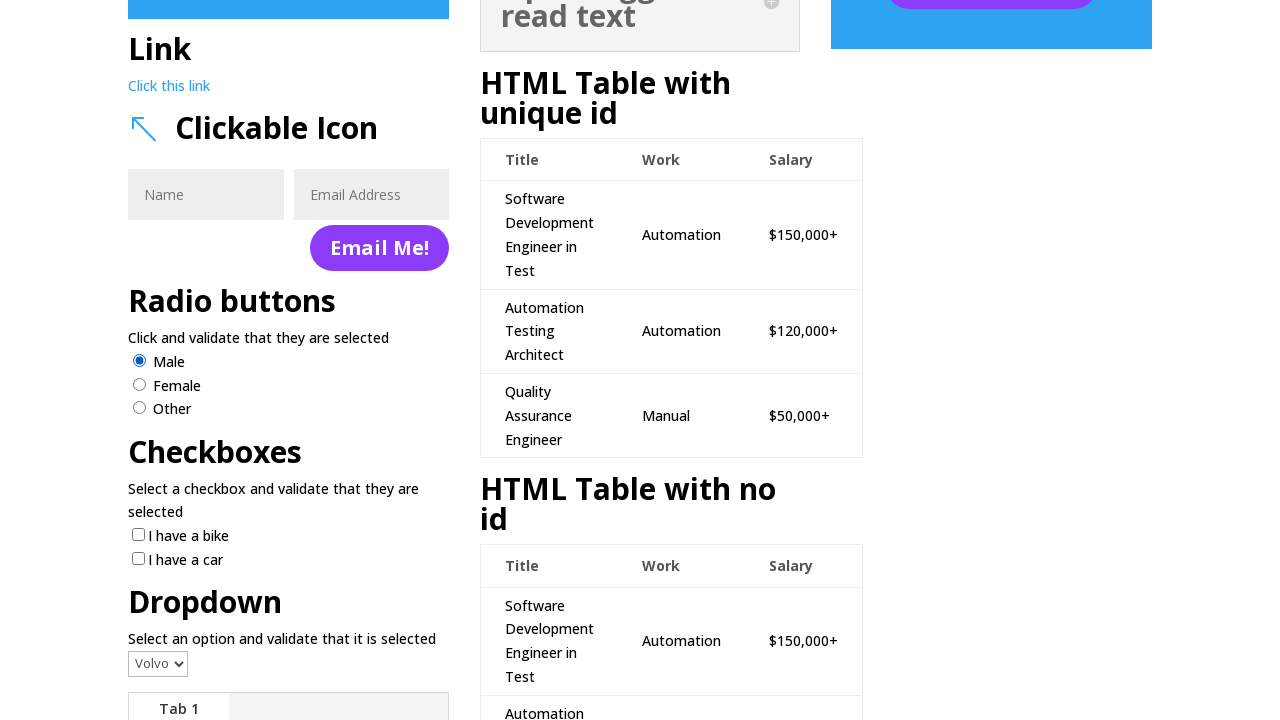

Verified that radio button with value 'male' is checked
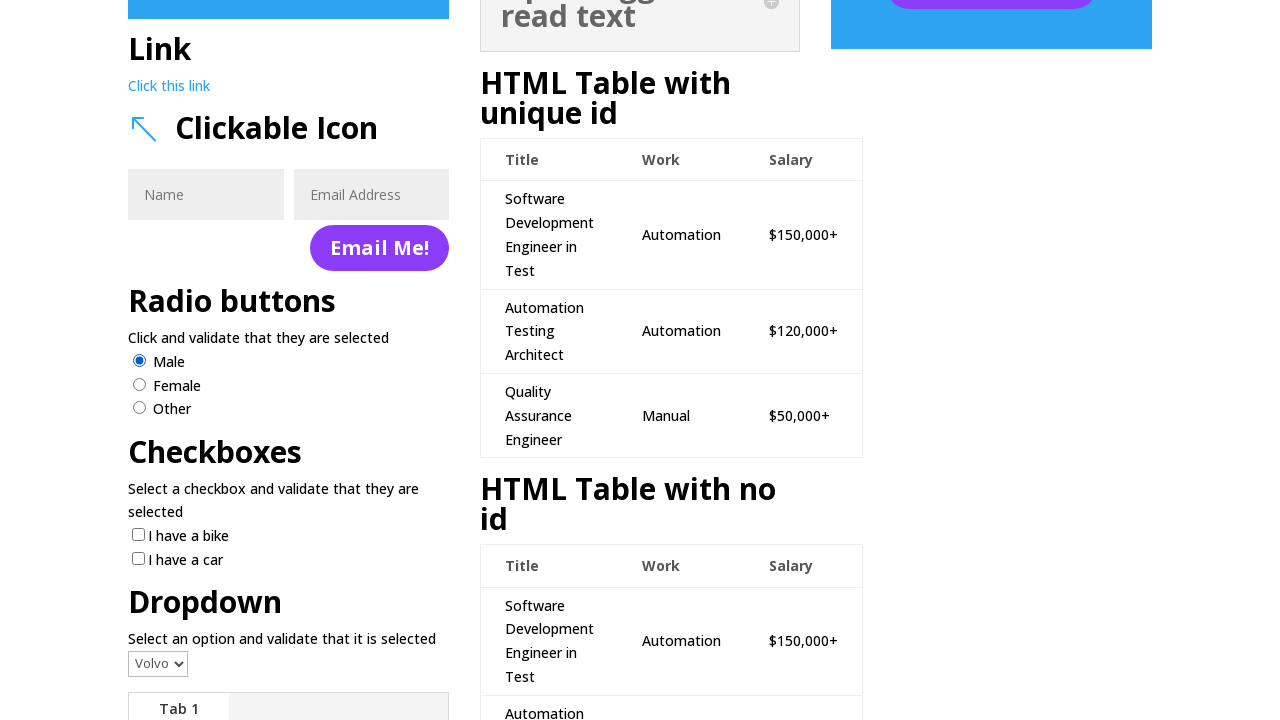

Verified that selected radio button has correct value 'male'
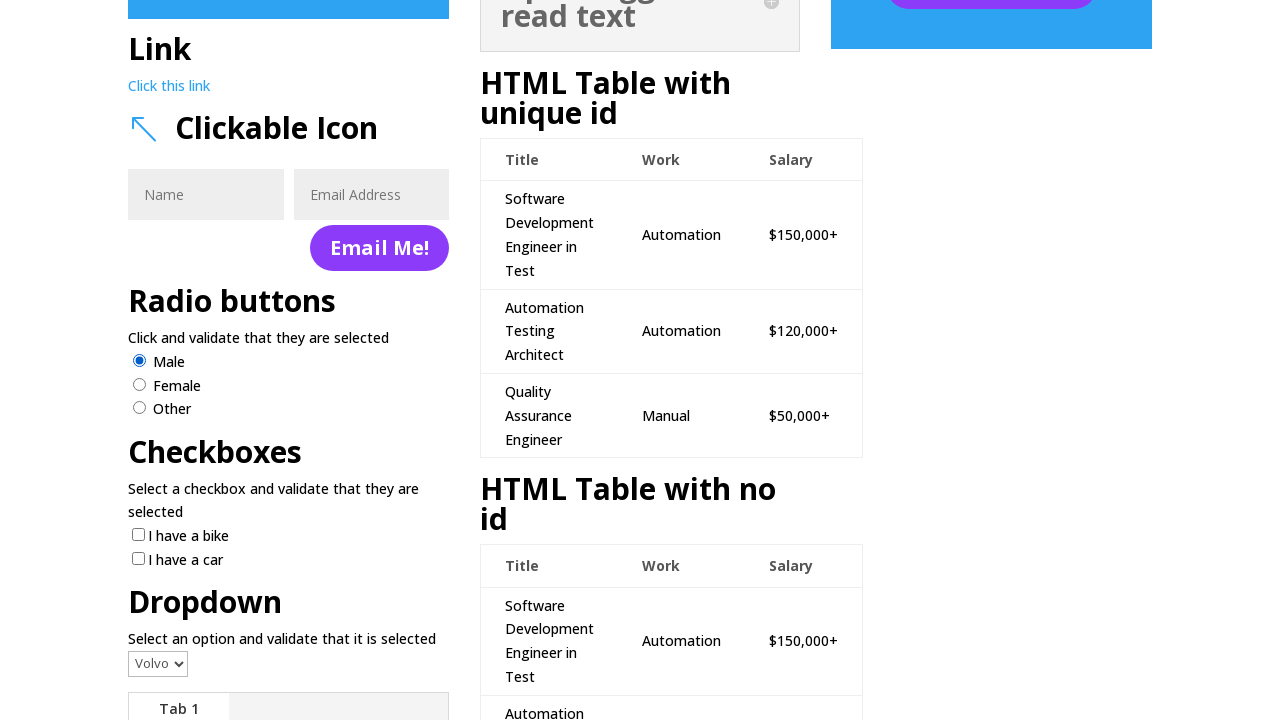

Retrieved type attribute for radio button with value 'female'
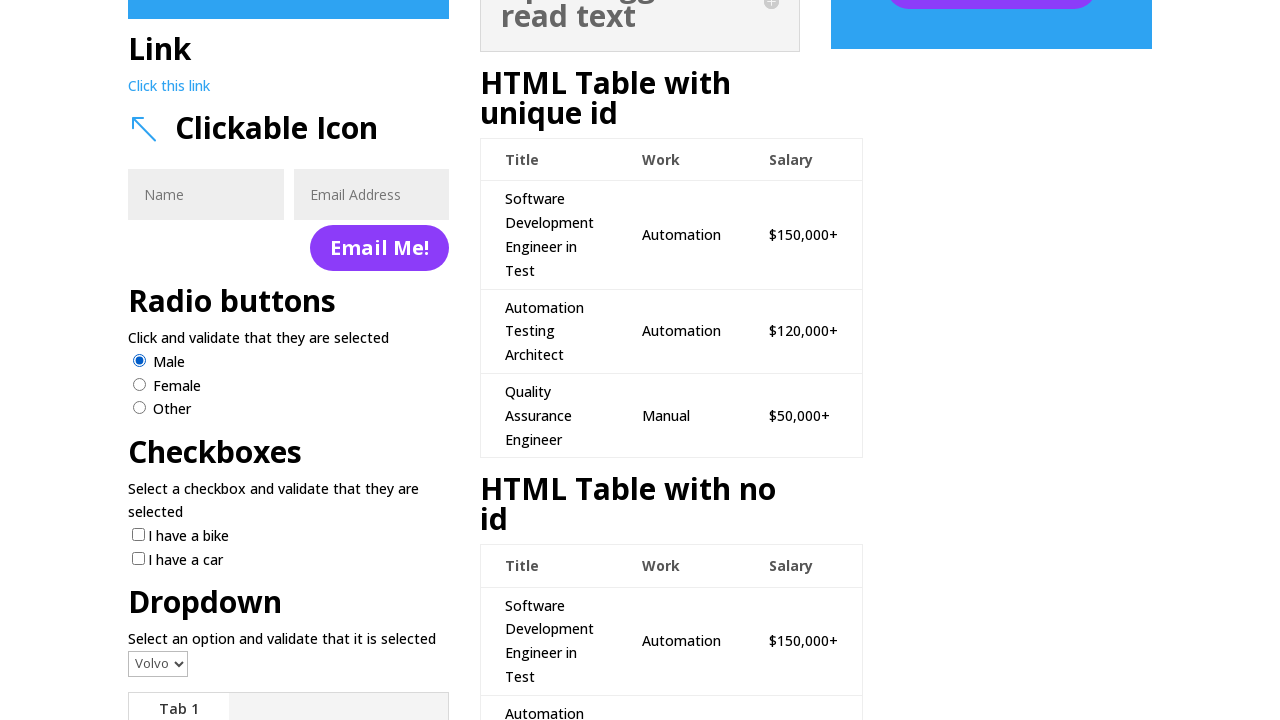

Clicked gender radio button with value 'female' at (140, 384) on input[name='gender'] >> nth=1
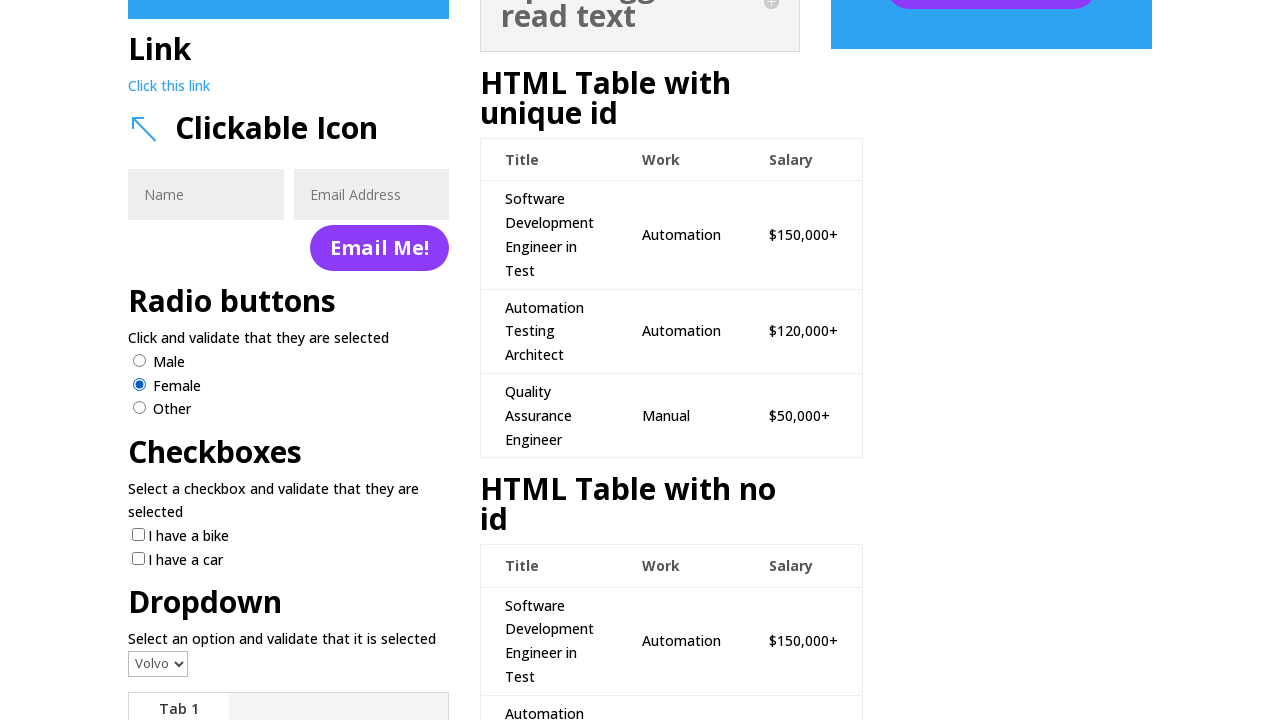

Verified that radio button with value 'female' is checked
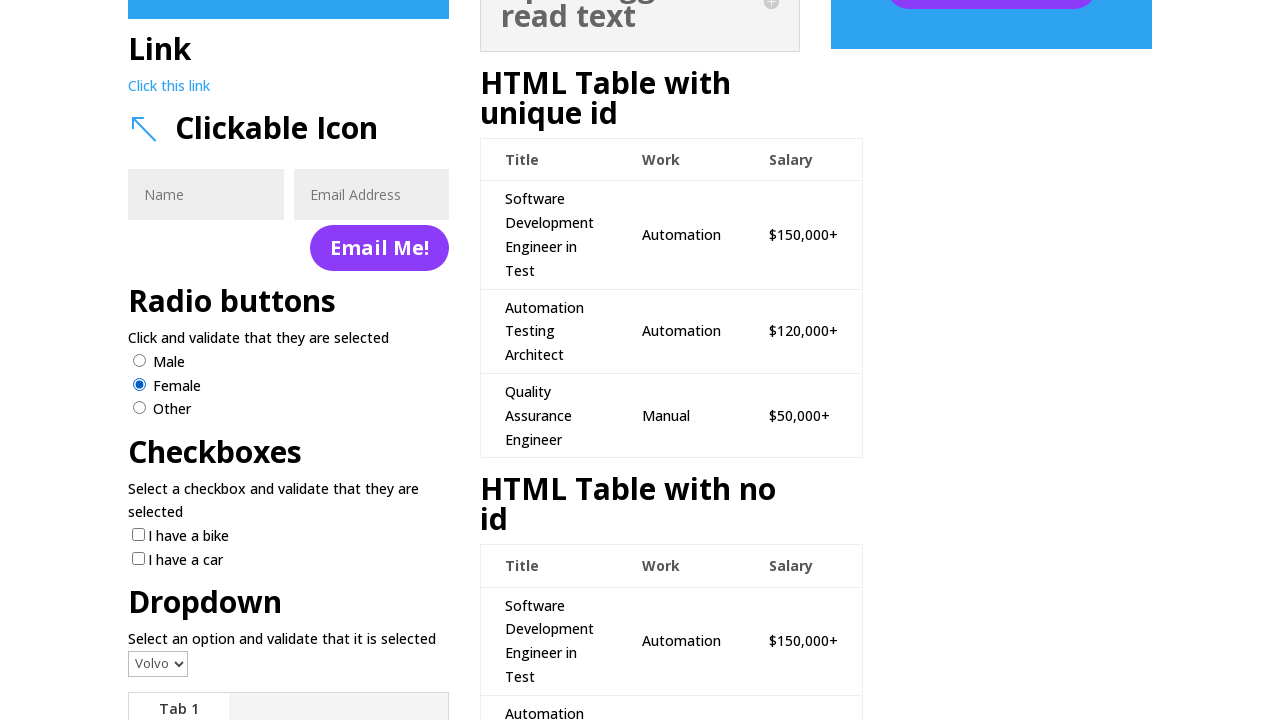

Verified that selected radio button has correct value 'female'
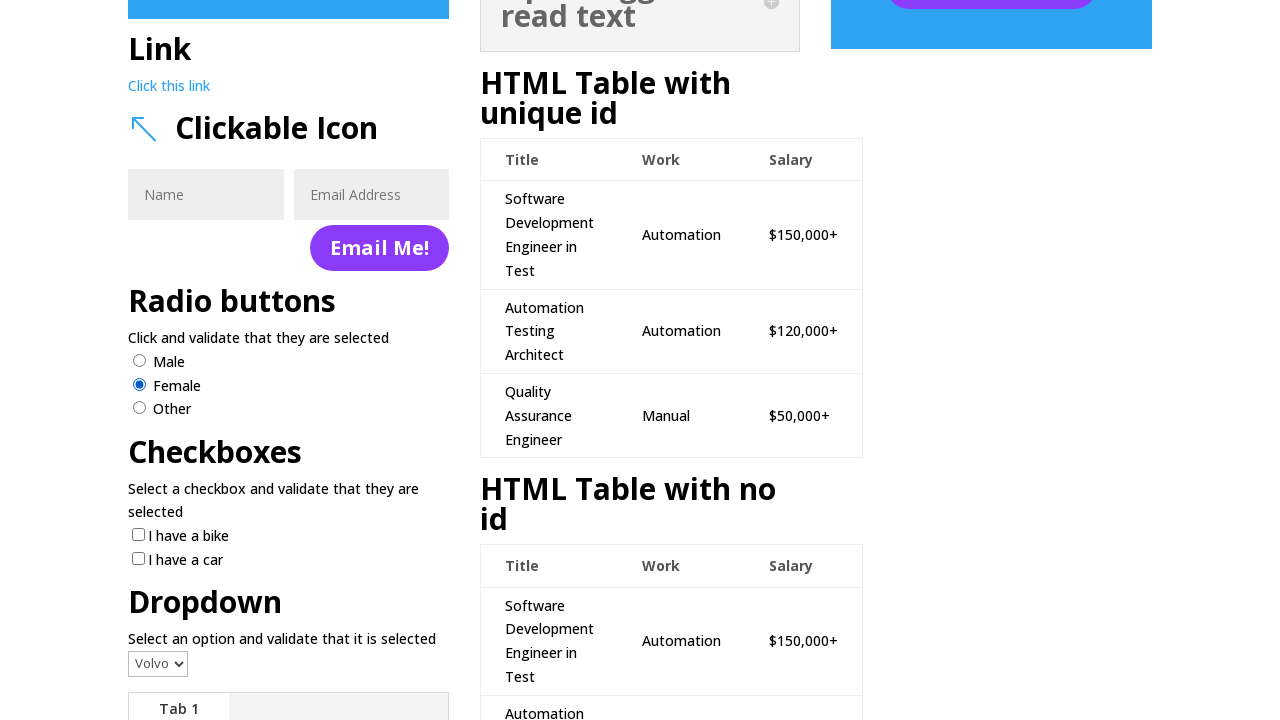

Retrieved type attribute for radio button with value 'other'
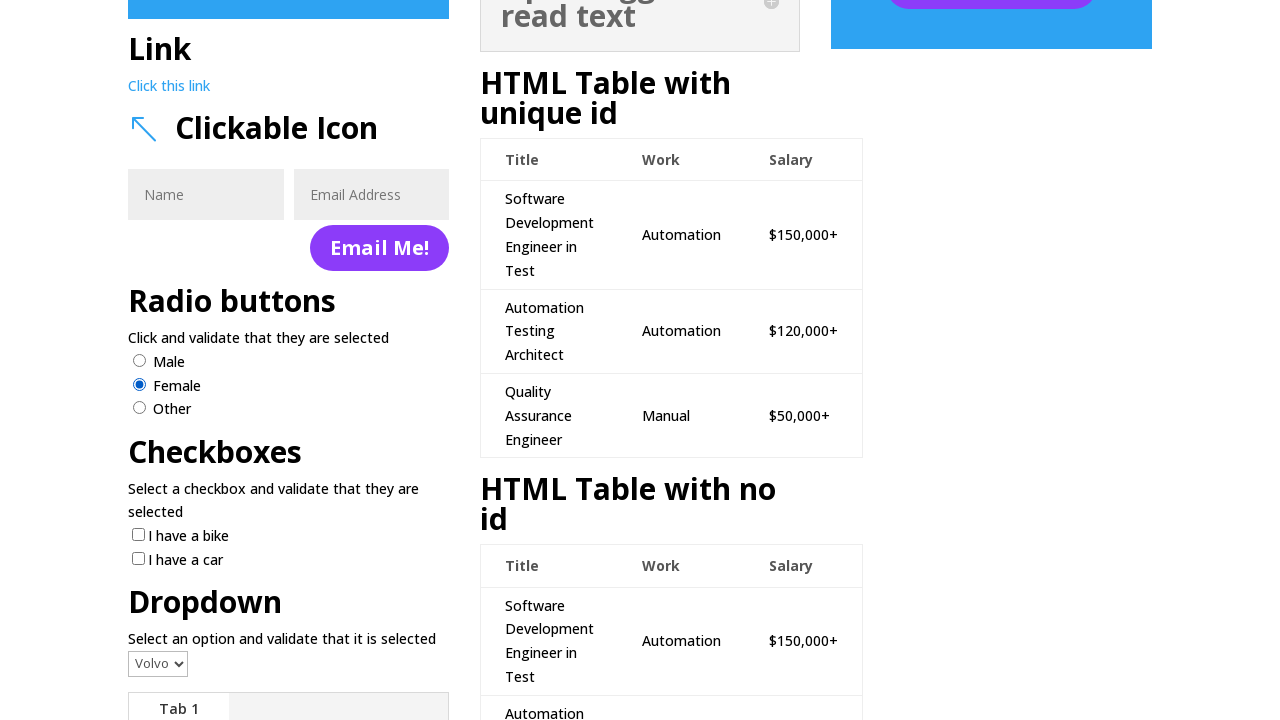

Clicked gender radio button with value 'other' at (140, 408) on input[name='gender'] >> nth=2
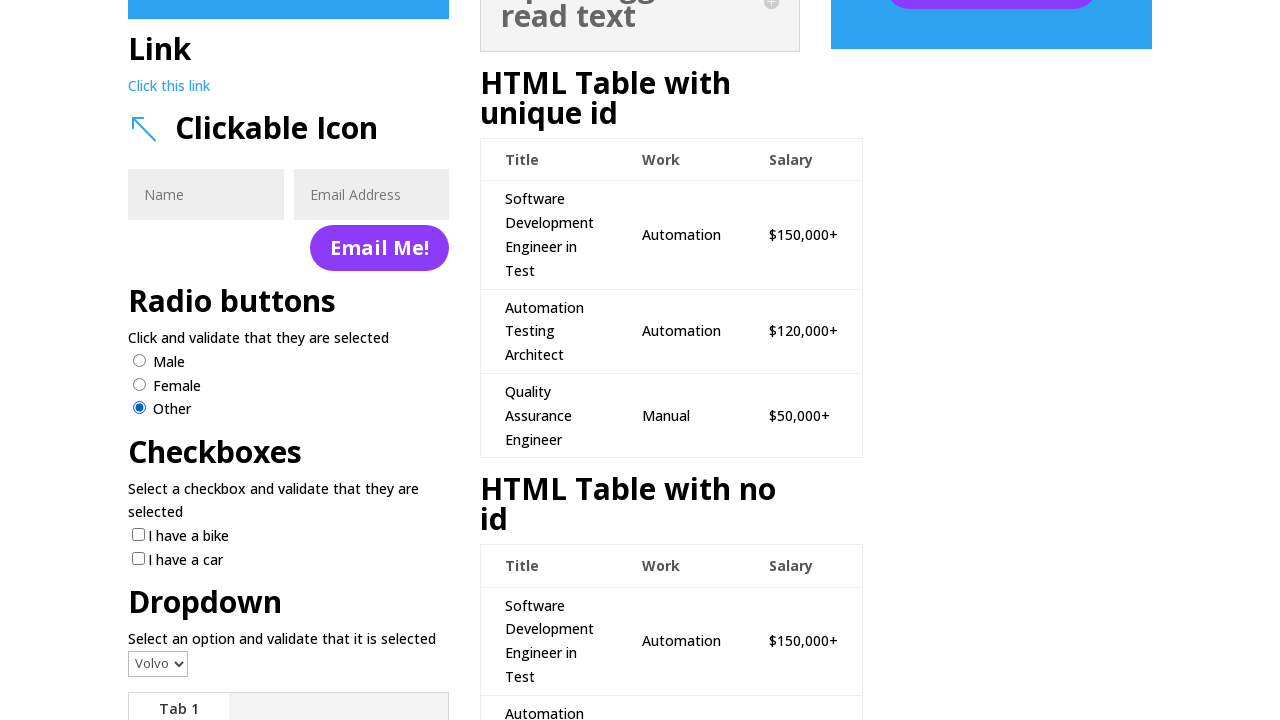

Verified that radio button with value 'other' is checked
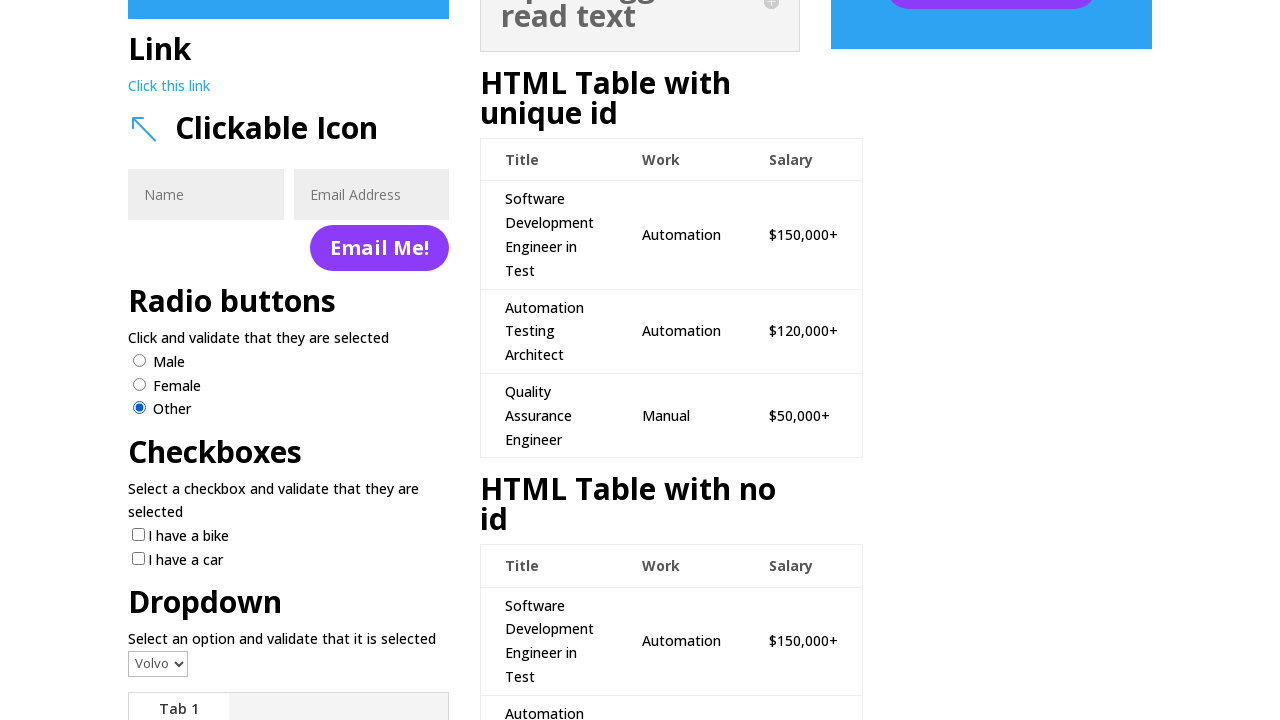

Verified that selected radio button has correct value 'other'
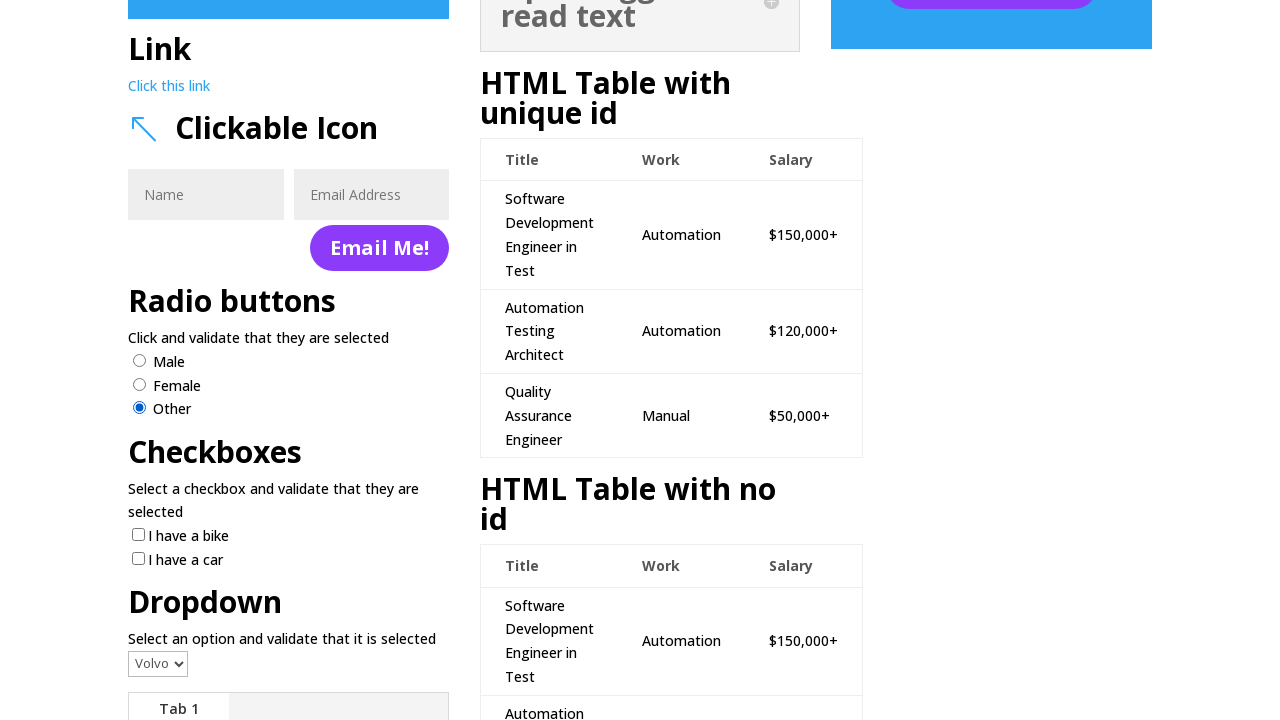

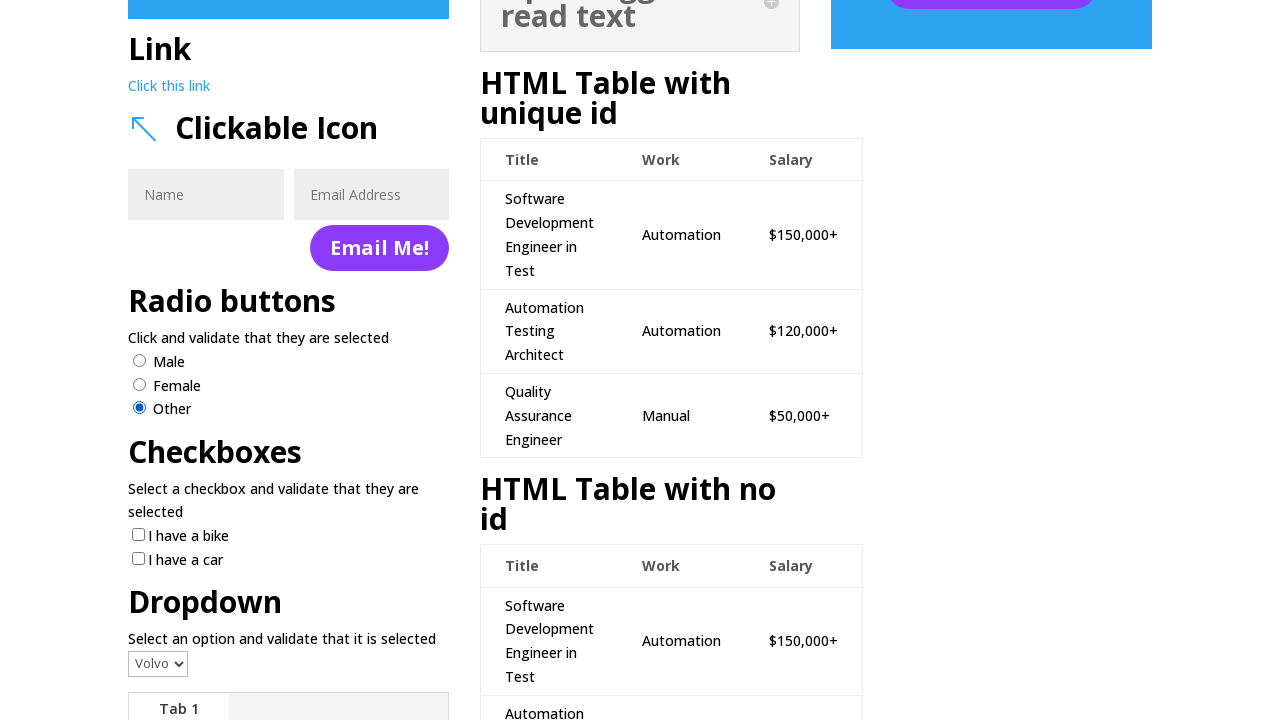